Tests JavaScript prompt dialog interaction on W3Schools by switching to an iframe, clicking a button to trigger a prompt, entering text into the prompt, accepting it, and verifying the result

Starting URL: https://www.w3schools.com/js/tryit.asp?filename=tryjs_prompt

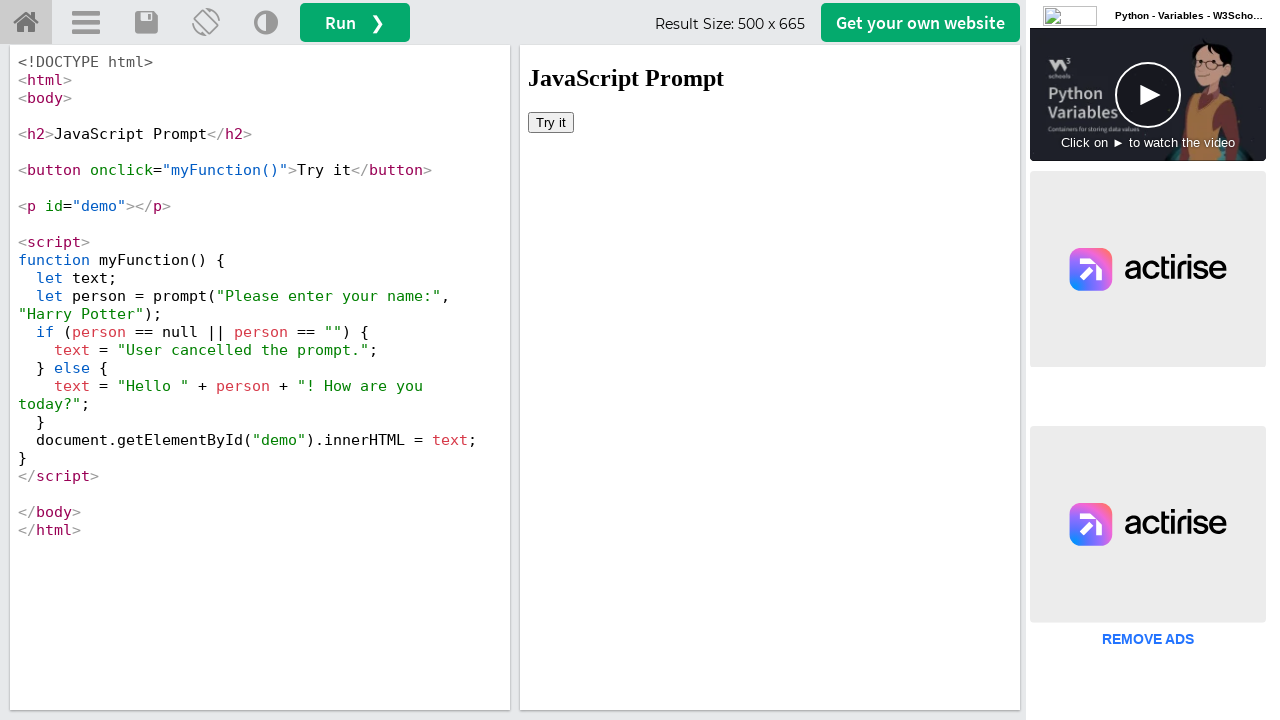

Located iframe with selector #iframeResult
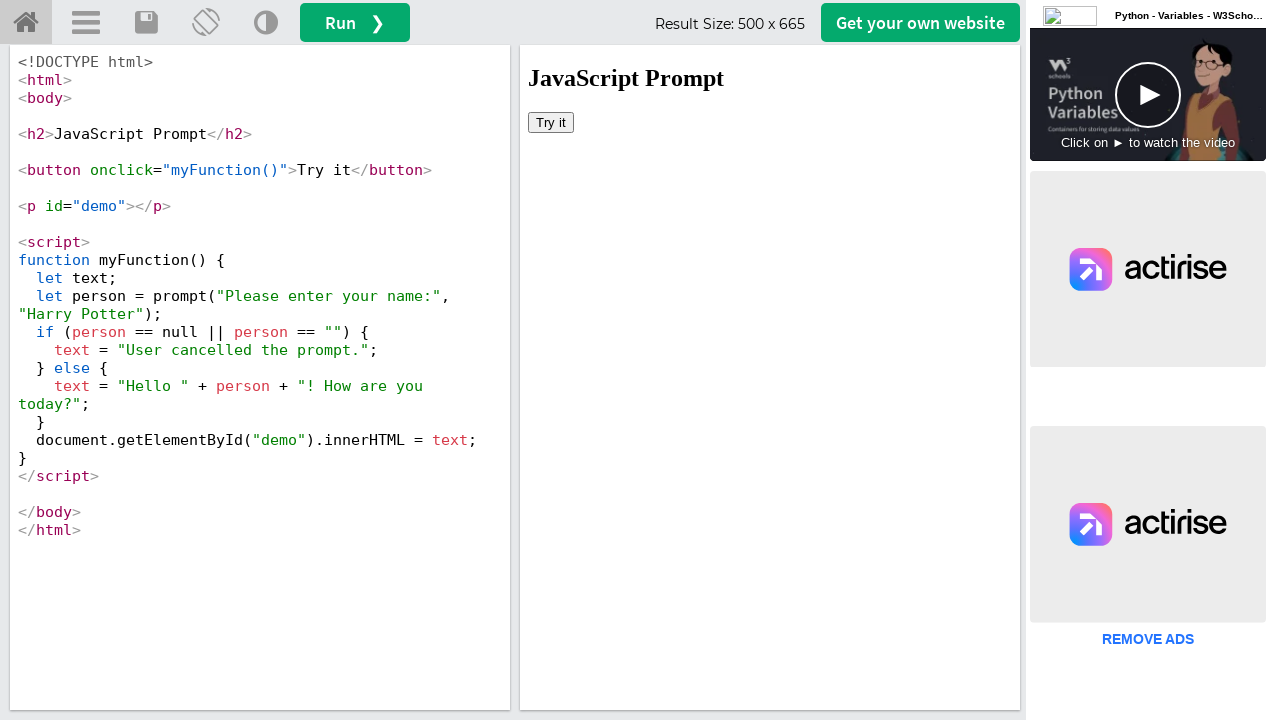

Clicked 'Try it' button in iframe at (551, 122) on #iframeResult >> internal:control=enter-frame >> xpath=//button[text()='Try it']
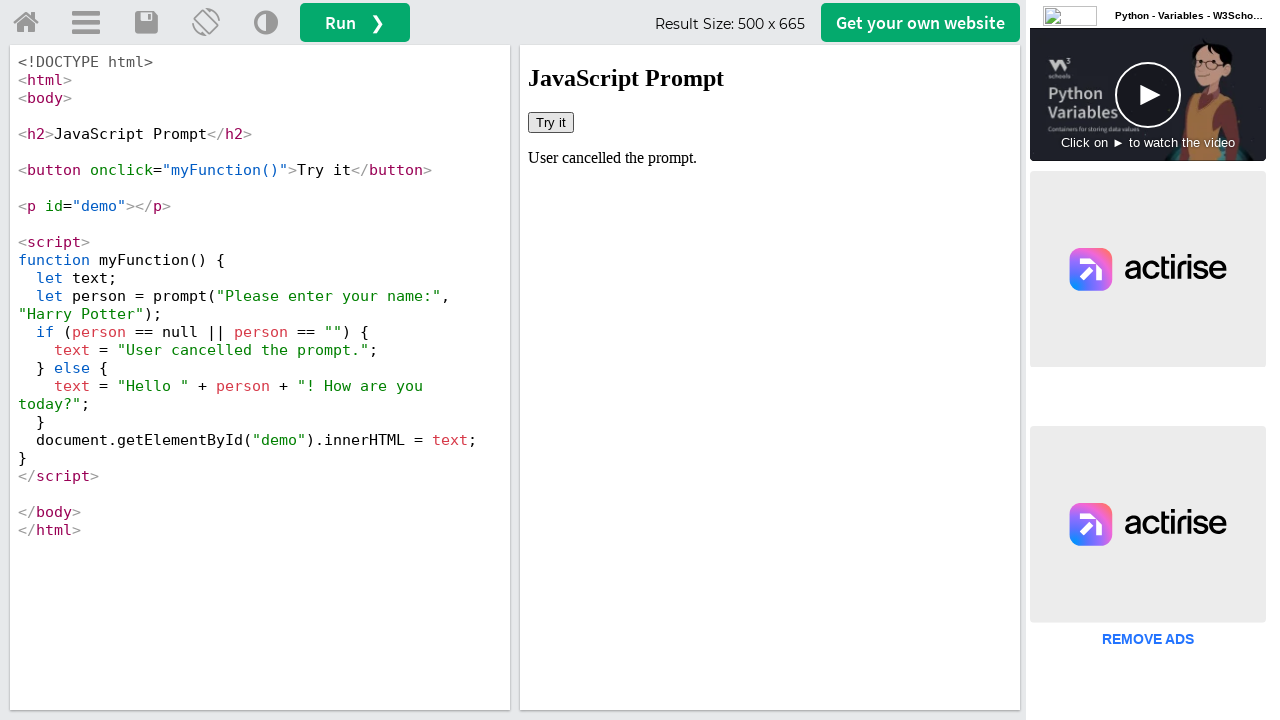

Attached dialog handler to accept prompt with text 'johnsmith'
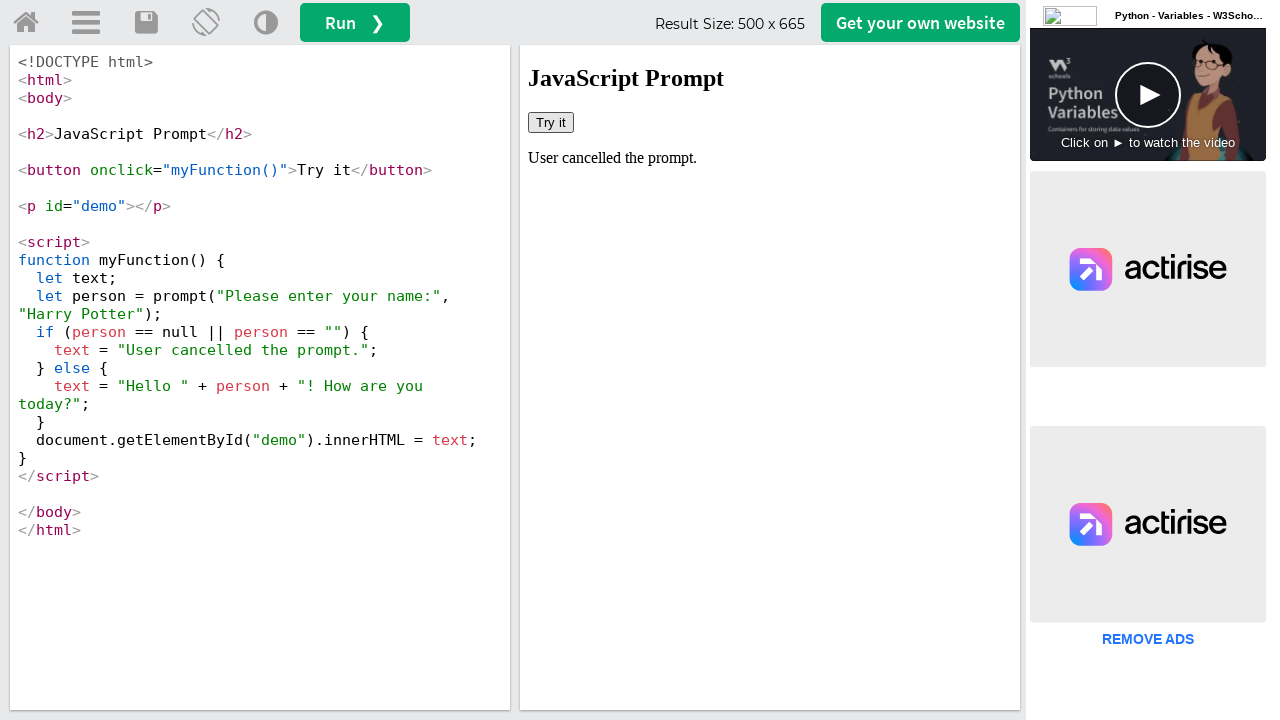

Clicked 'Try it' button again to trigger prompt dialog at (551, 122) on #iframeResult >> internal:control=enter-frame >> xpath=//button[text()='Try it']
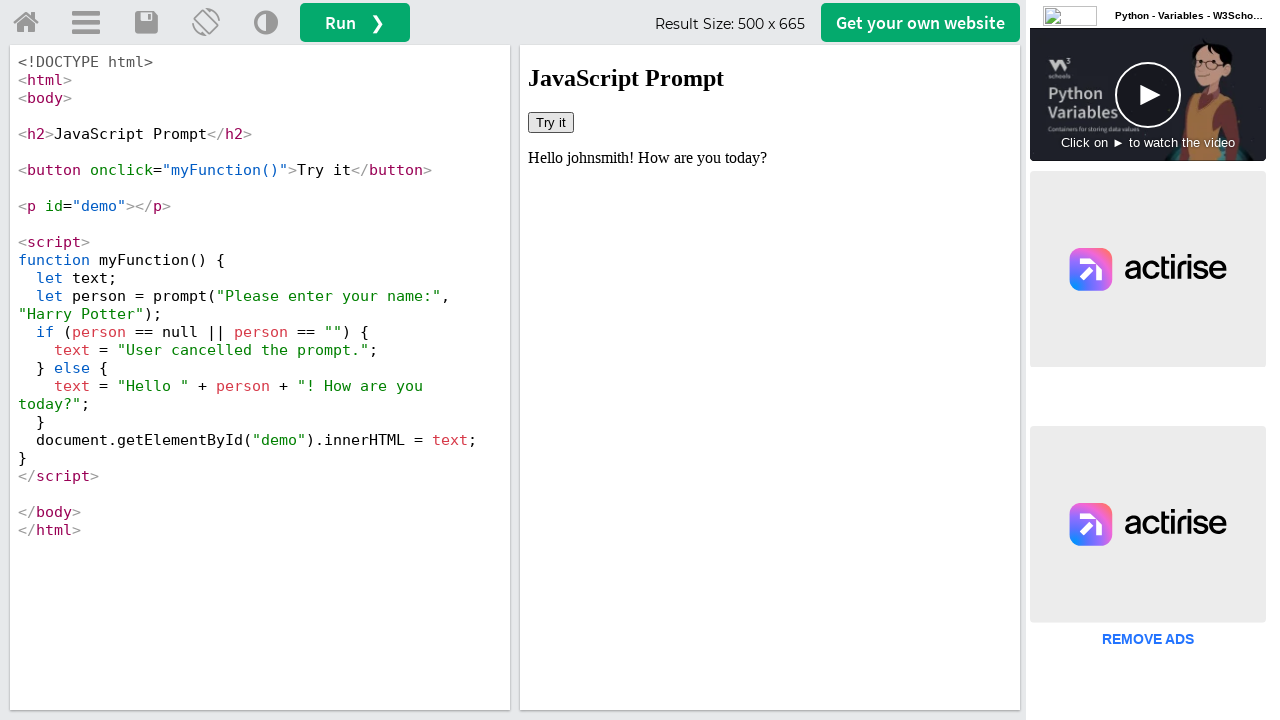

Verified result element #demo appeared with entered text
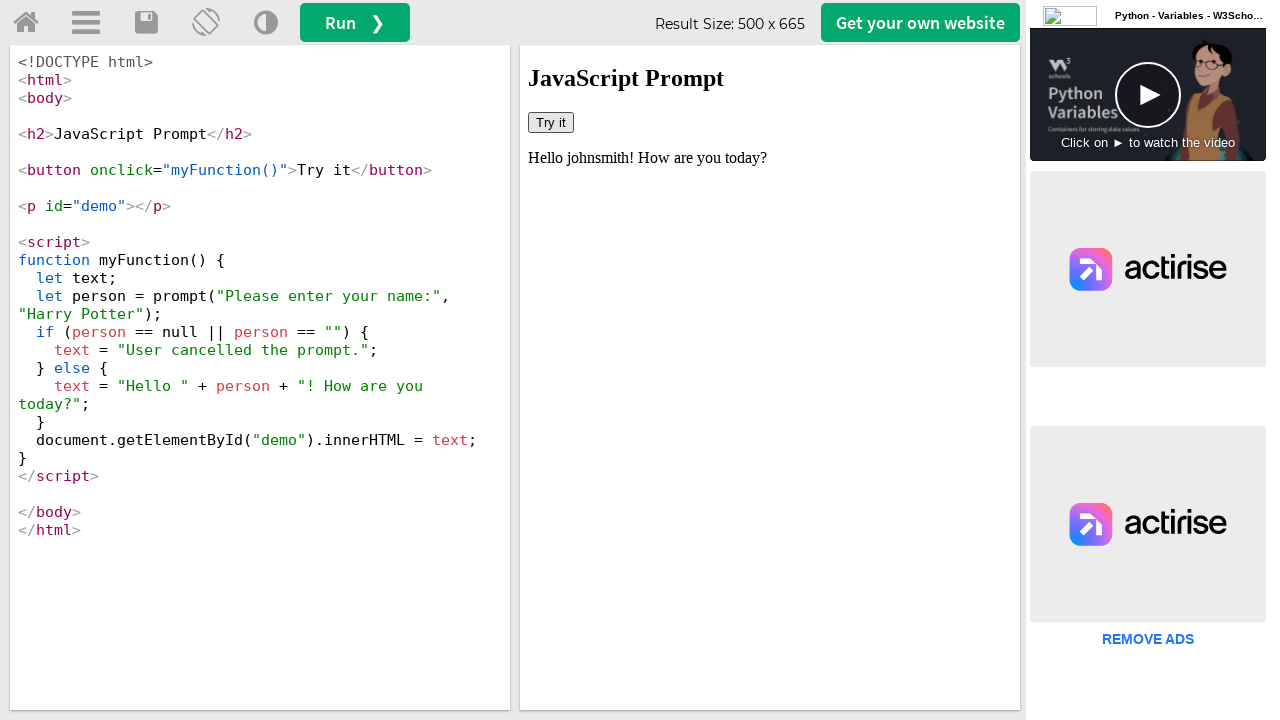

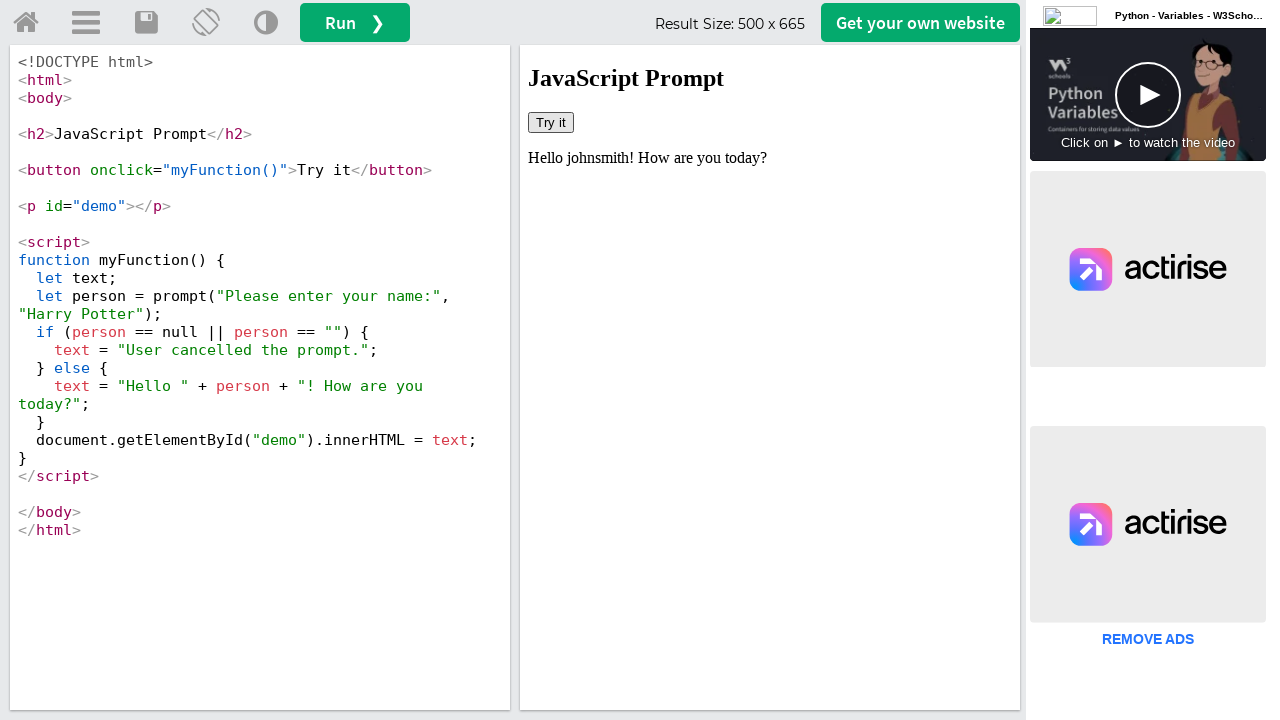